Tests clicking the "Loading images" link and verifies the page loads successfully

Starting URL: https://bonigarcia.dev/selenium-webdriver-java/

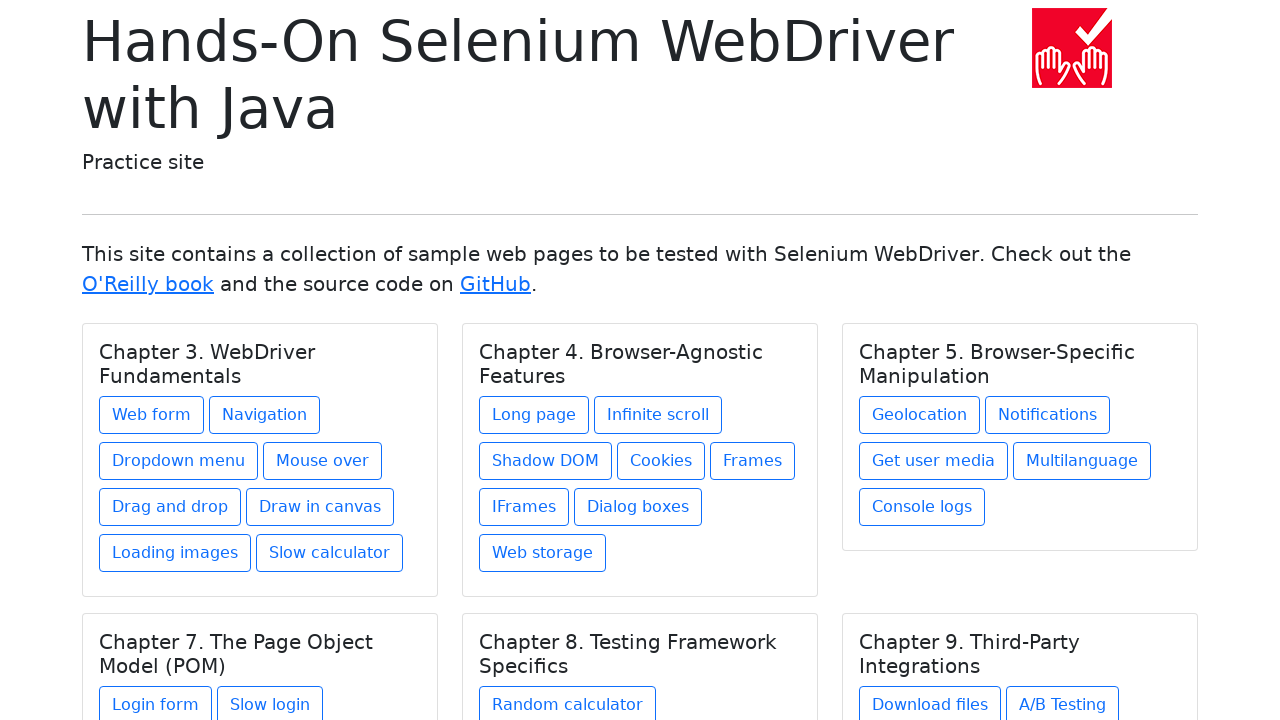

Clicked the 'Loading images' link at (175, 553) on text=Loading images
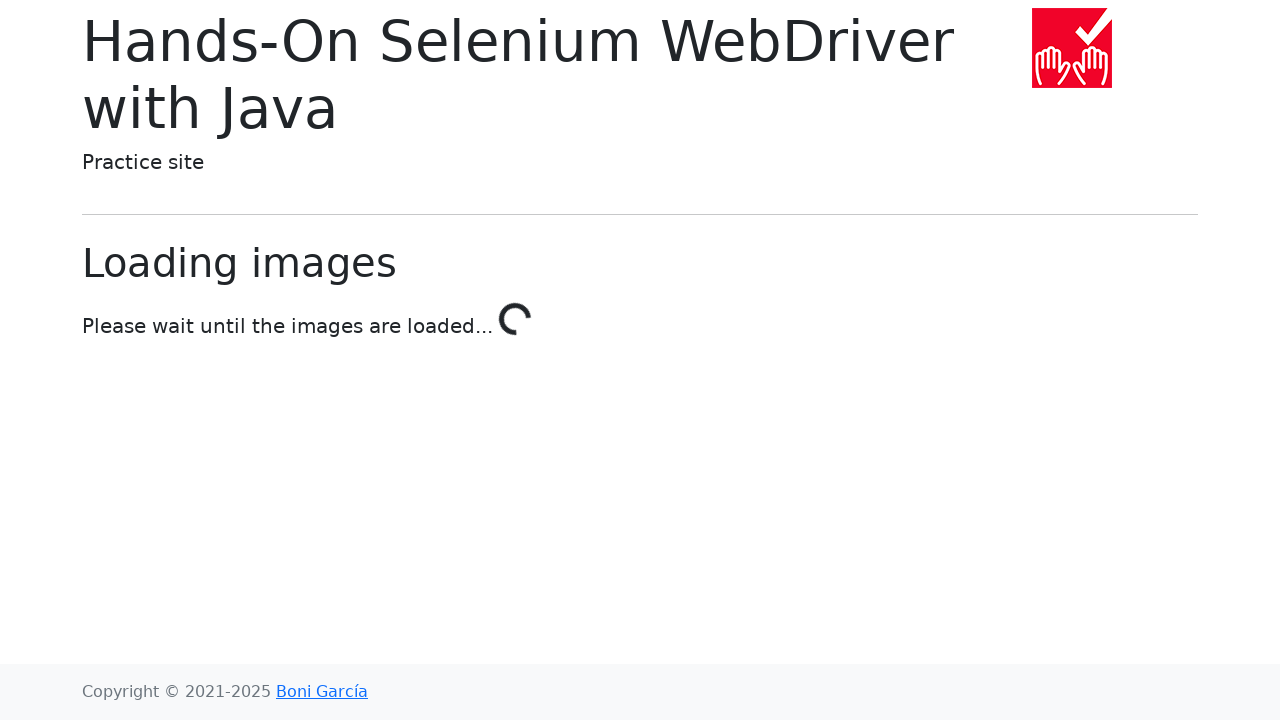

Page loaded successfully - DOM content ready
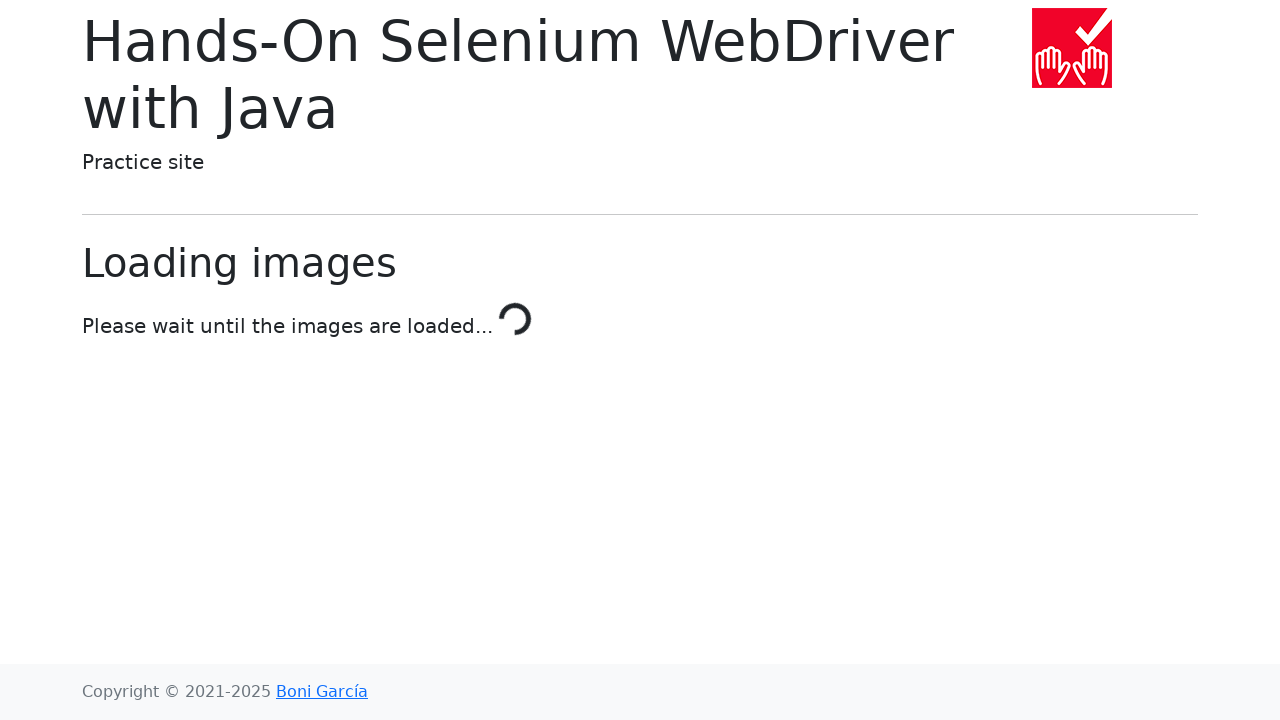

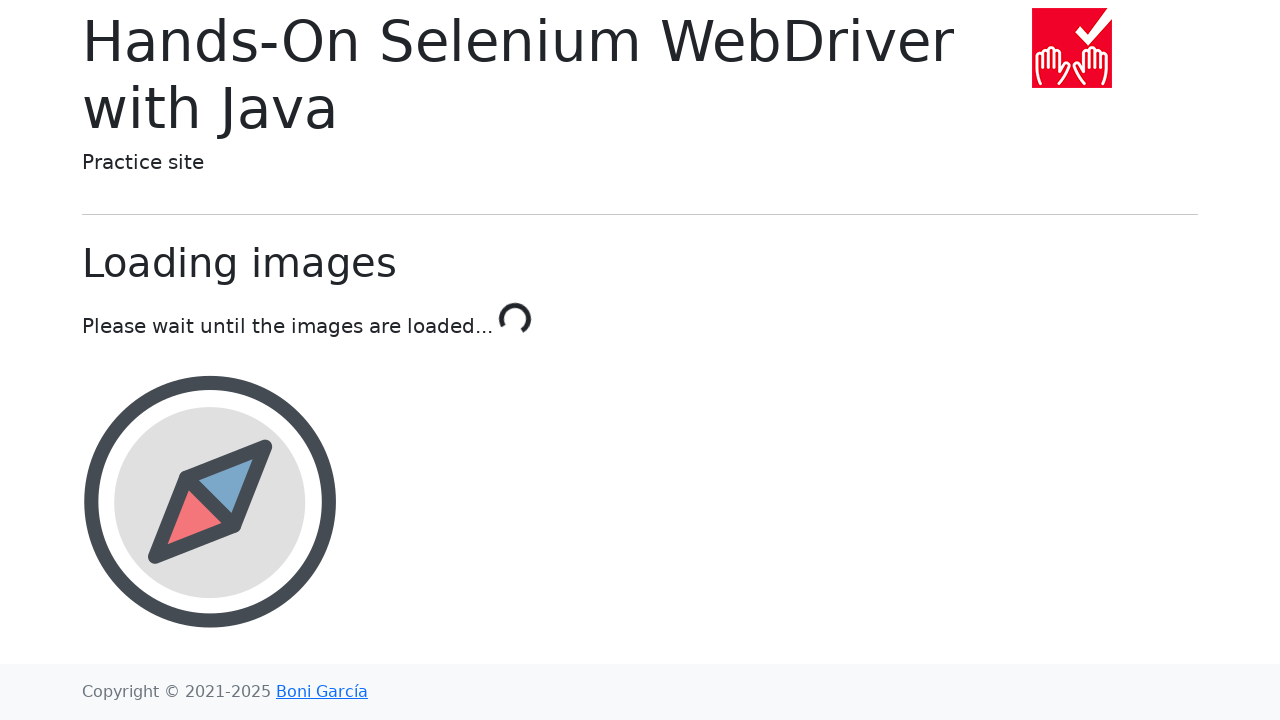